Tests jQuery UI datepicker functionality by clicking on the date input field to open the calendar and selecting a specific date (30th of the current month).

Starting URL: https://jqueryui.com/datepicker/

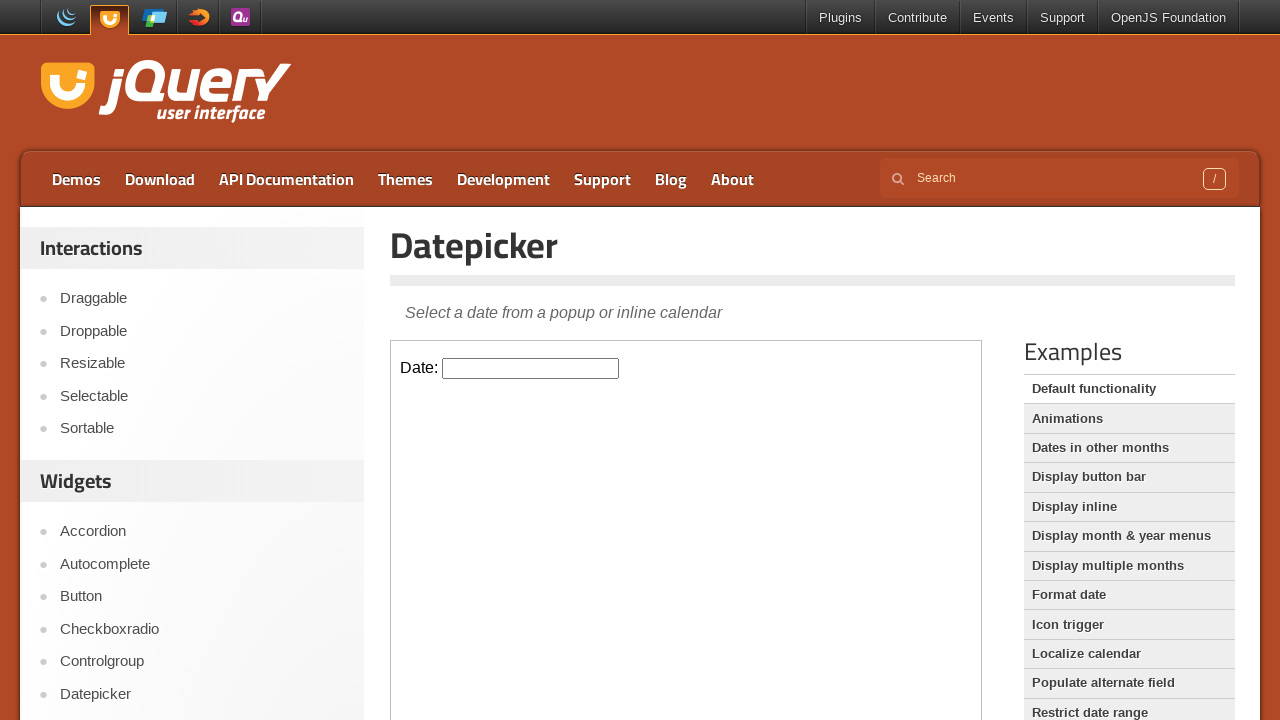

Located demo iframe
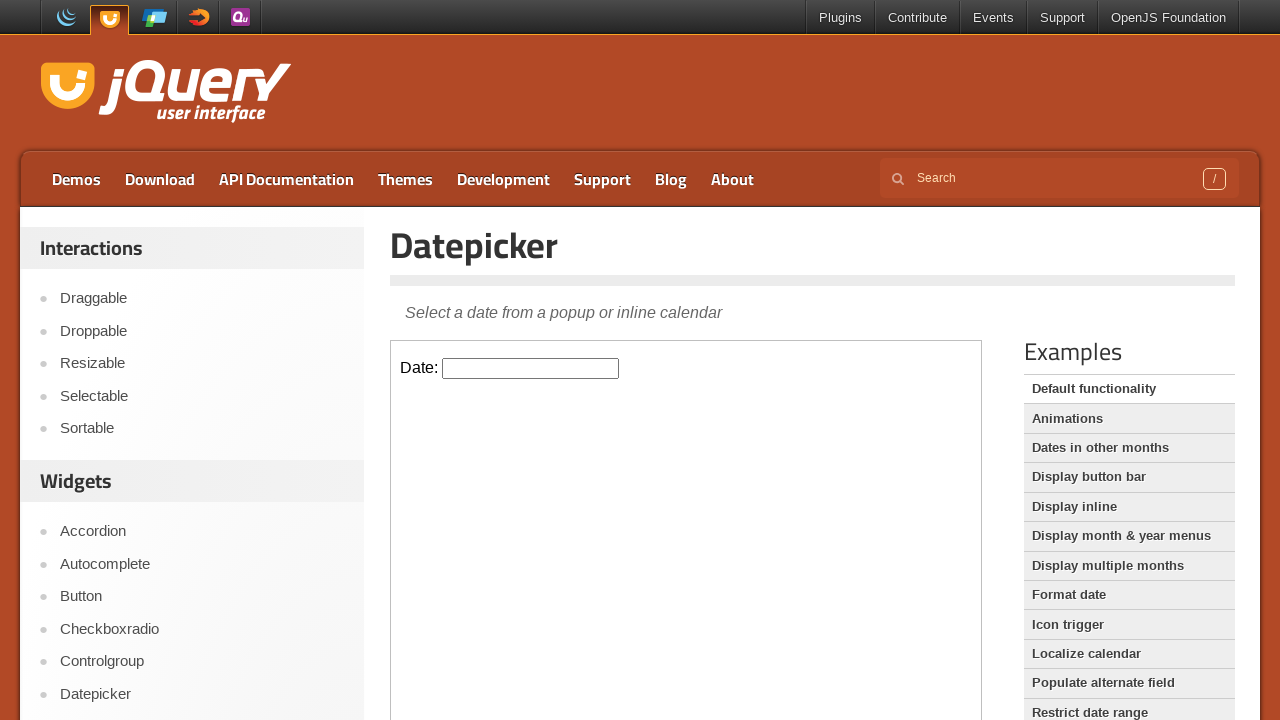

Clicked on datepicker input field to open calendar at (531, 368) on iframe.demo-frame >> internal:control=enter-frame >> #datepicker
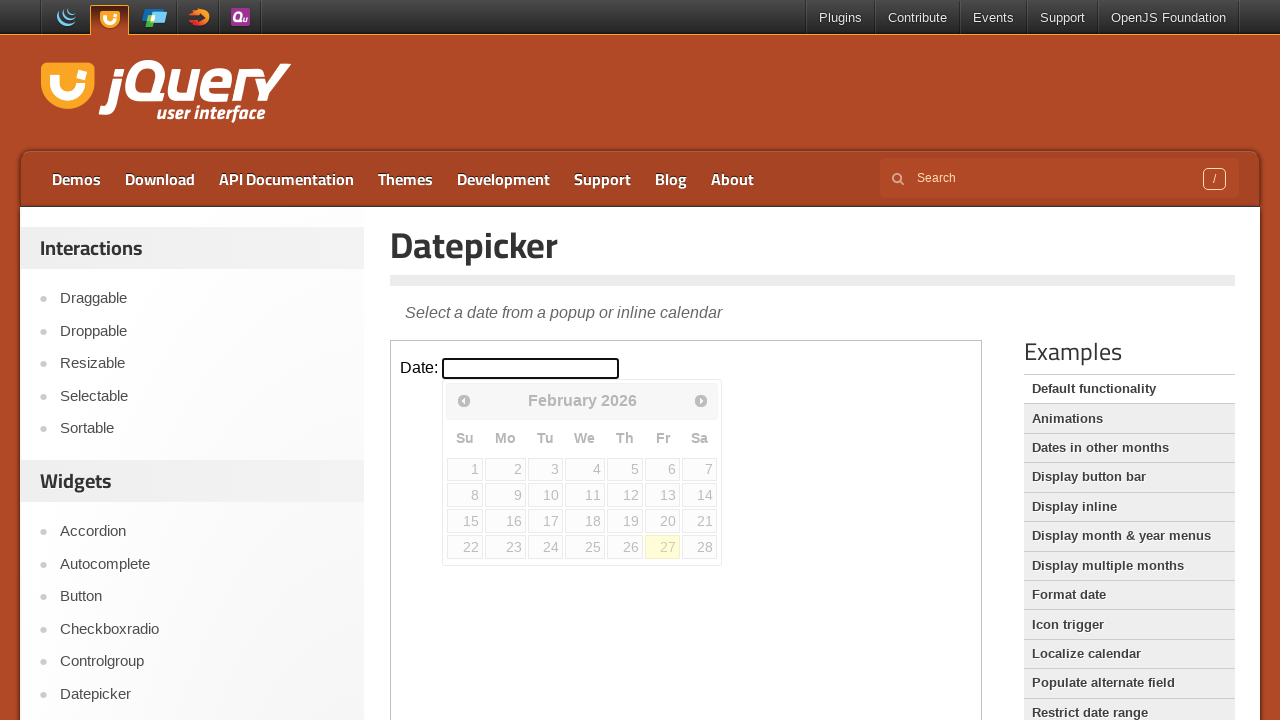

Located calendar table cells
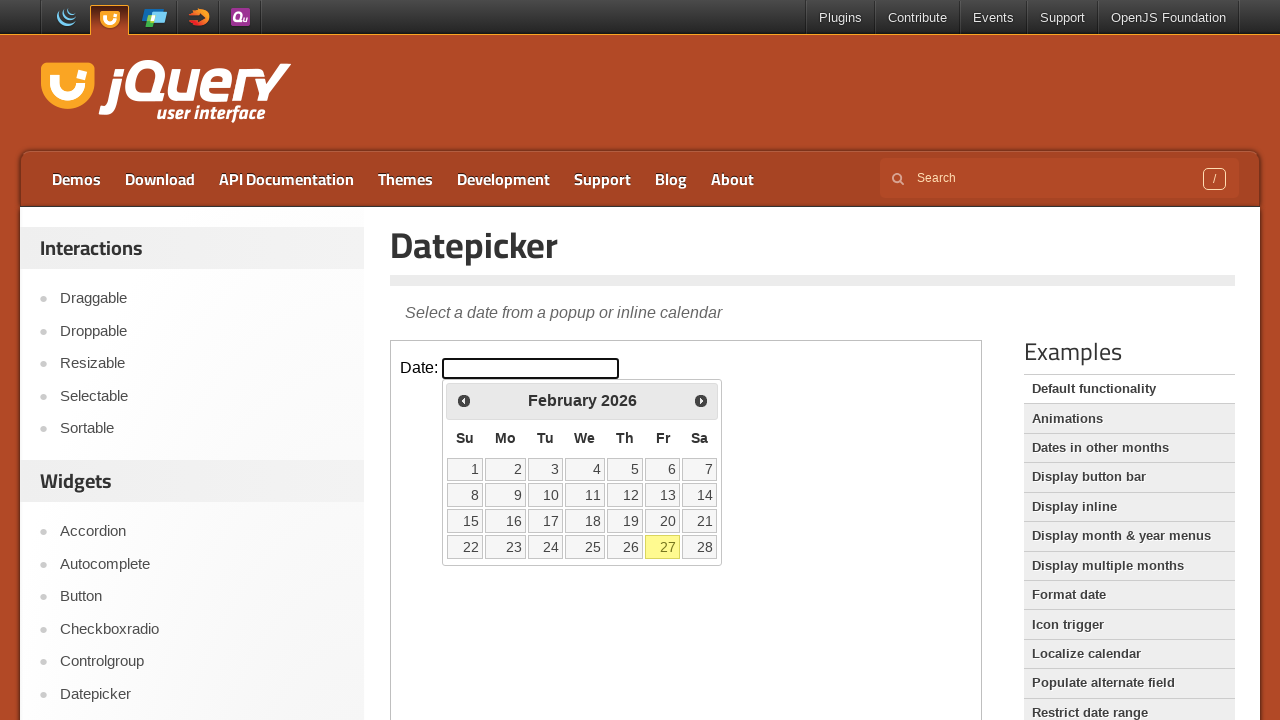

Counted 28 calendar cells
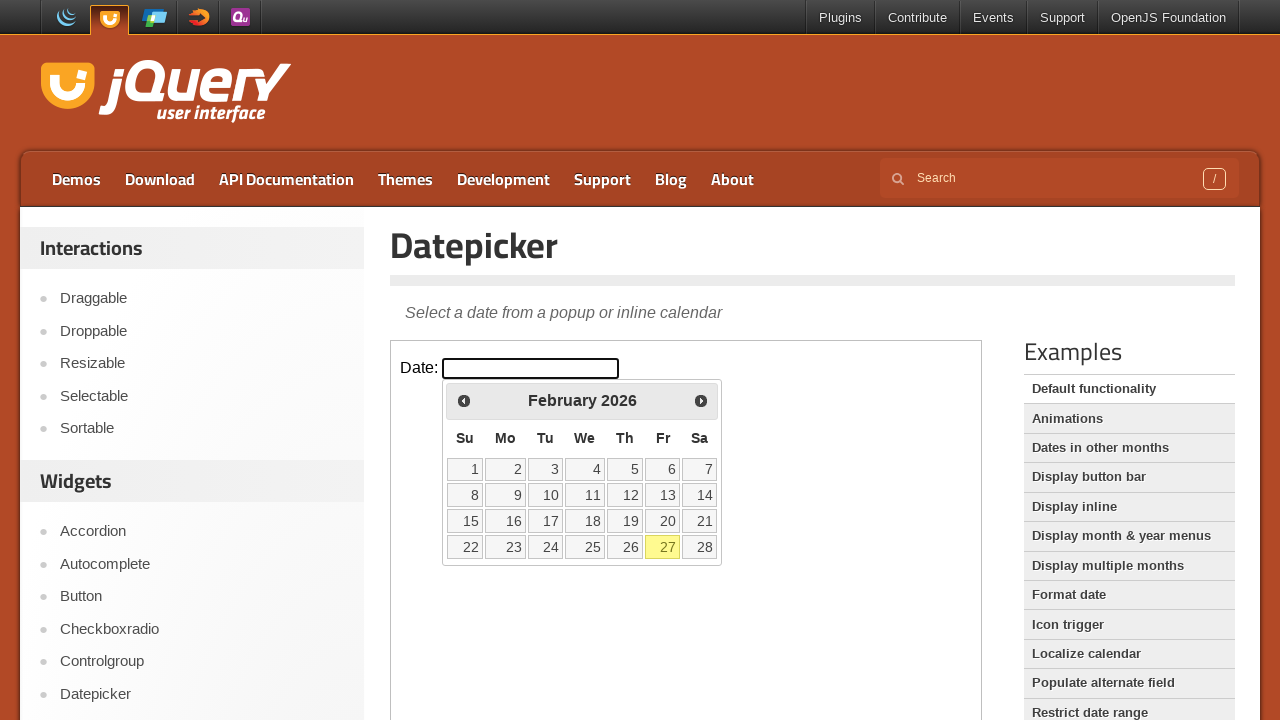

Clicked on date '15' in calendar at (465, 521) on iframe.demo-frame >> internal:control=enter-frame >> xpath=//table[@class='ui-da
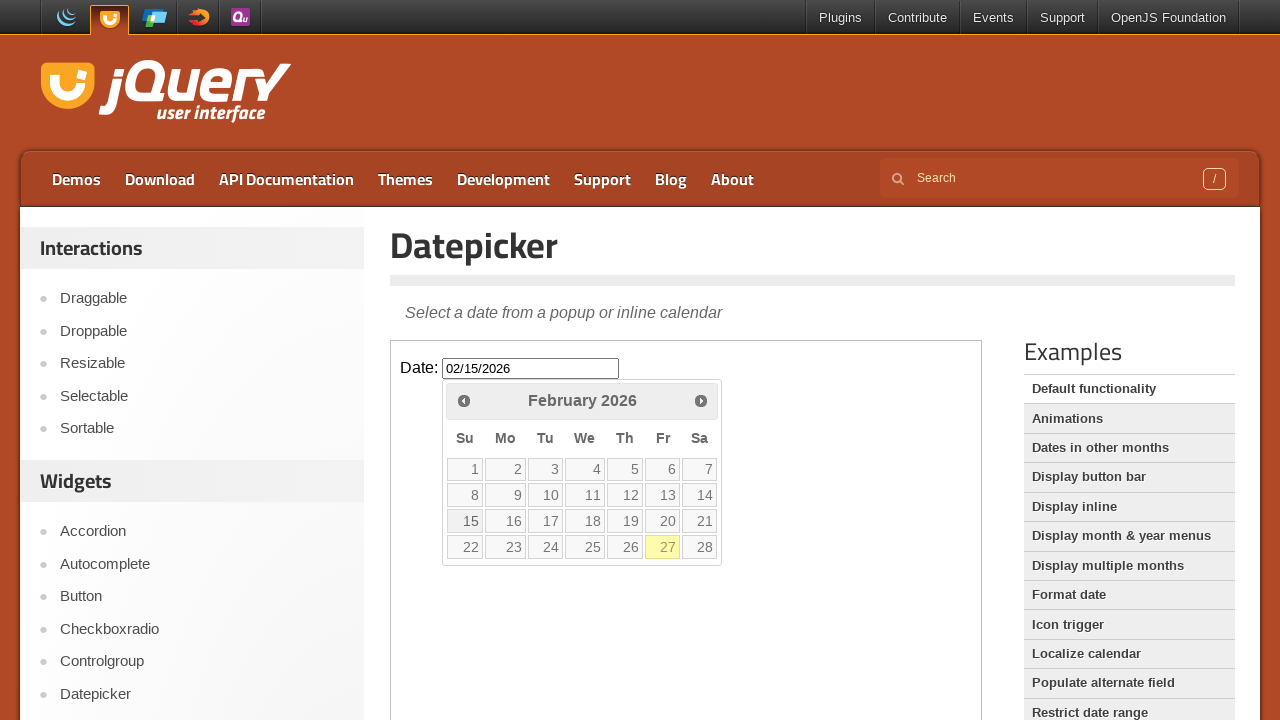

Waited 1000ms to allow date selection to complete
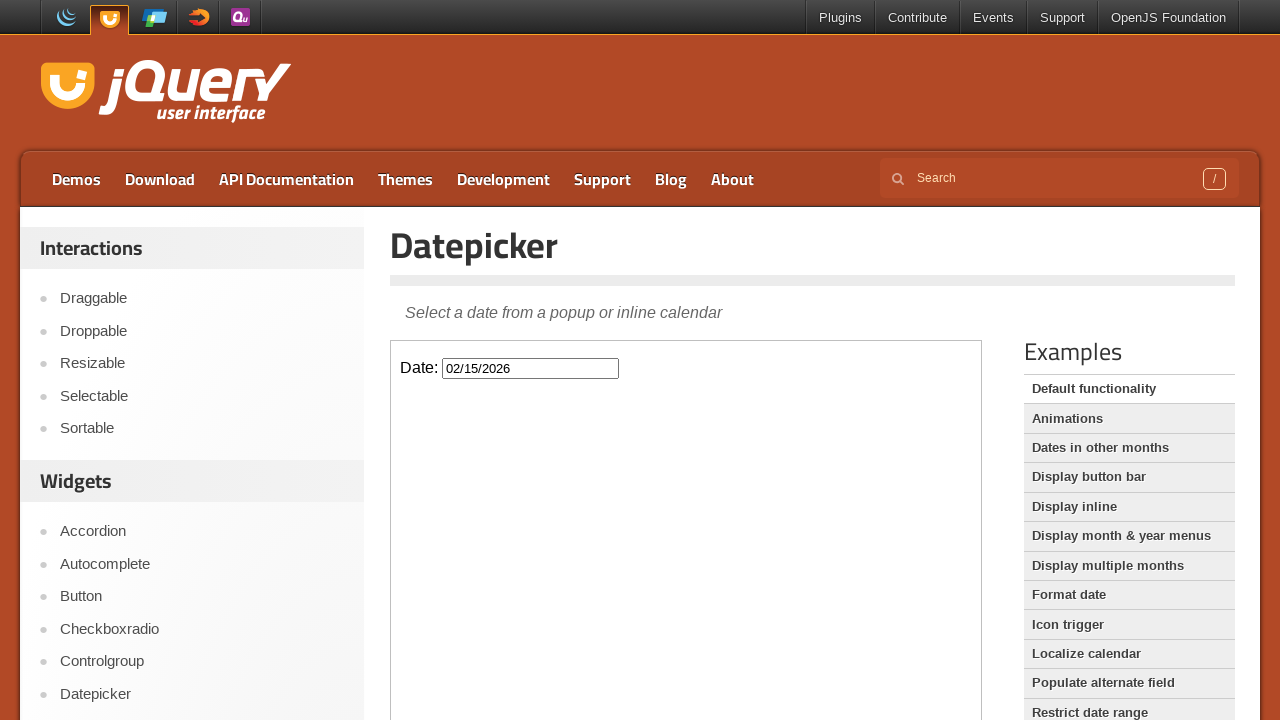

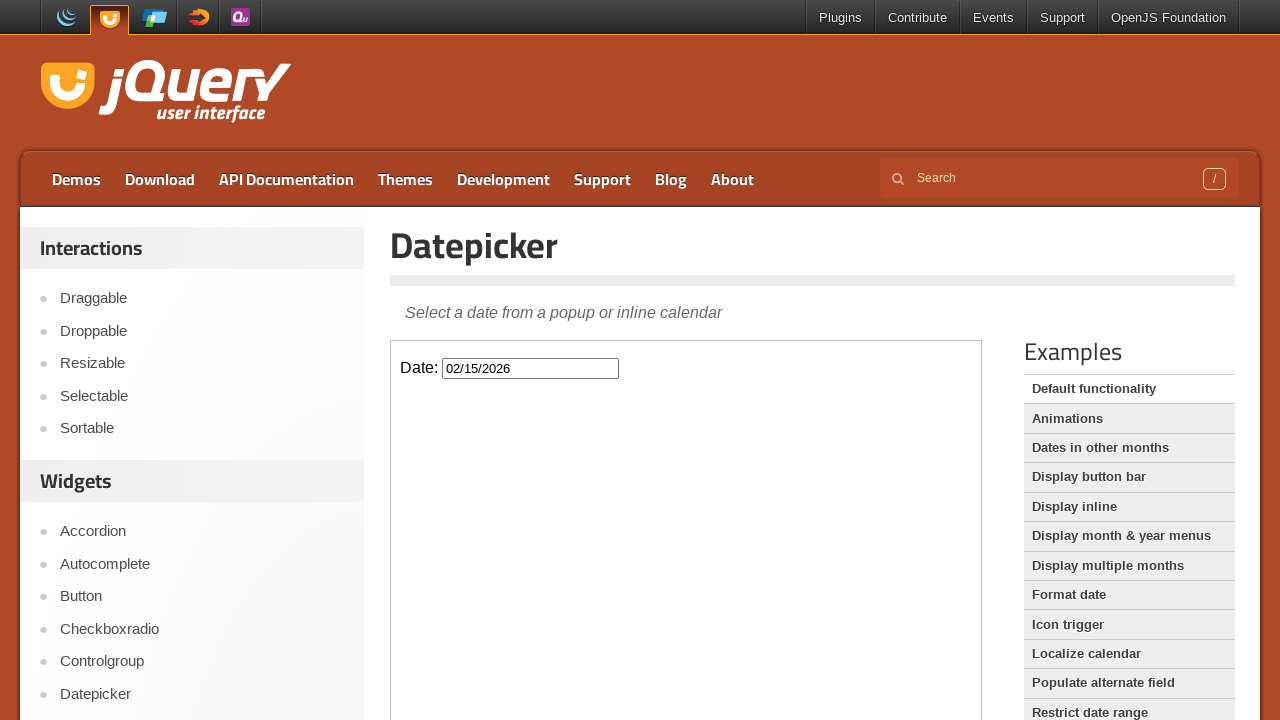